Tests checkbox functionality by clicking a checkbox to select it, verifying selection state, clicking again to deselect, verifying deselection, and counting all checkboxes on the page.

Starting URL: https://rahulshettyacademy.com/AutomationPractice/

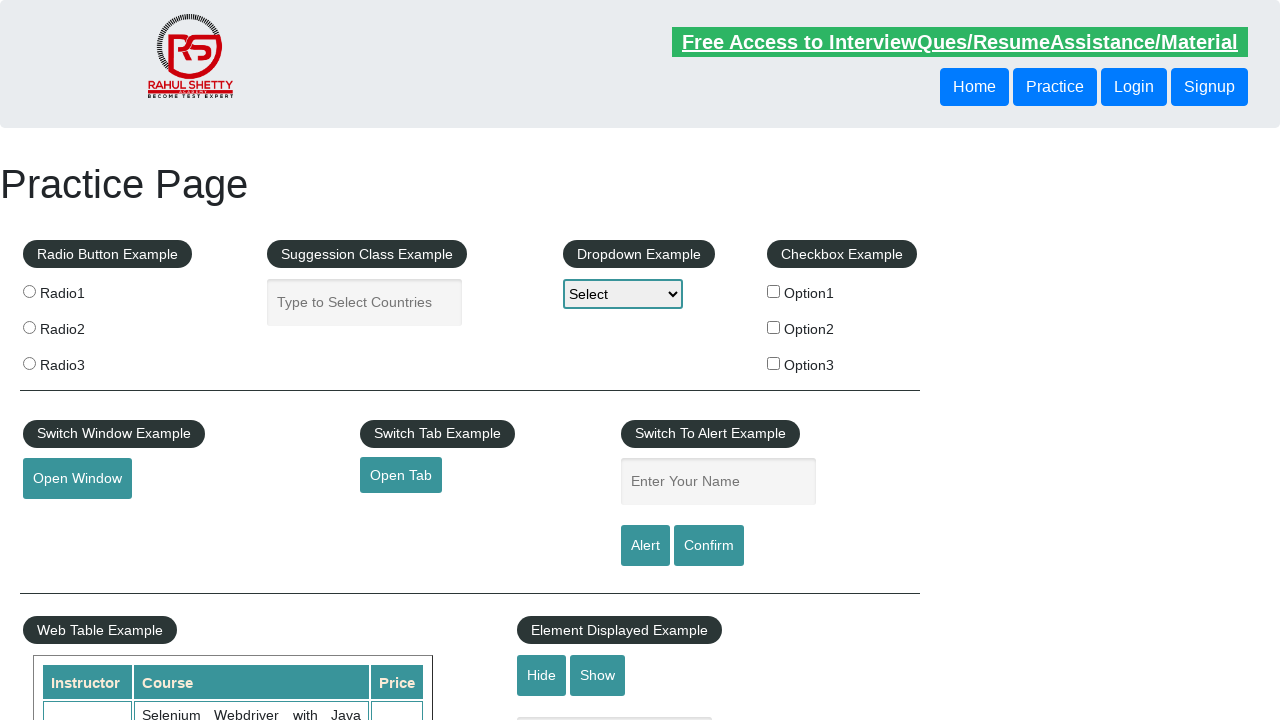

Clicked the first checkbox to select it at (774, 291) on input#checkBoxOption1
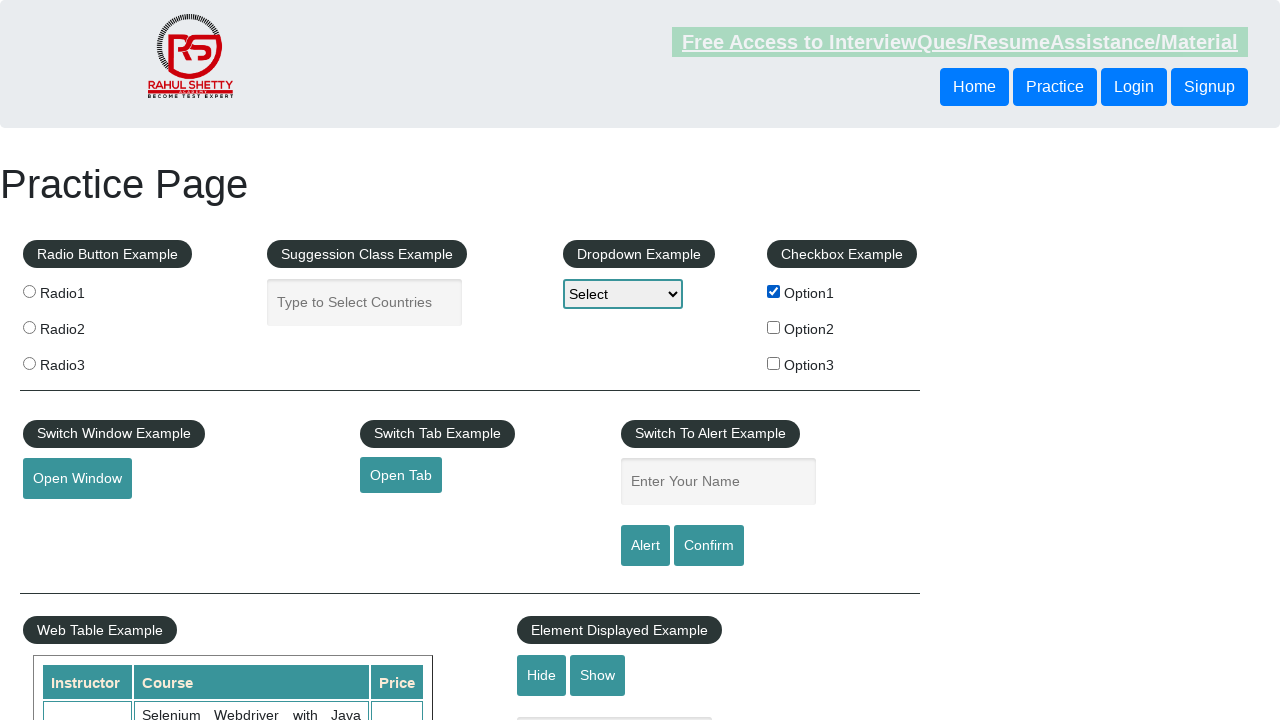

Verified checkbox is selected
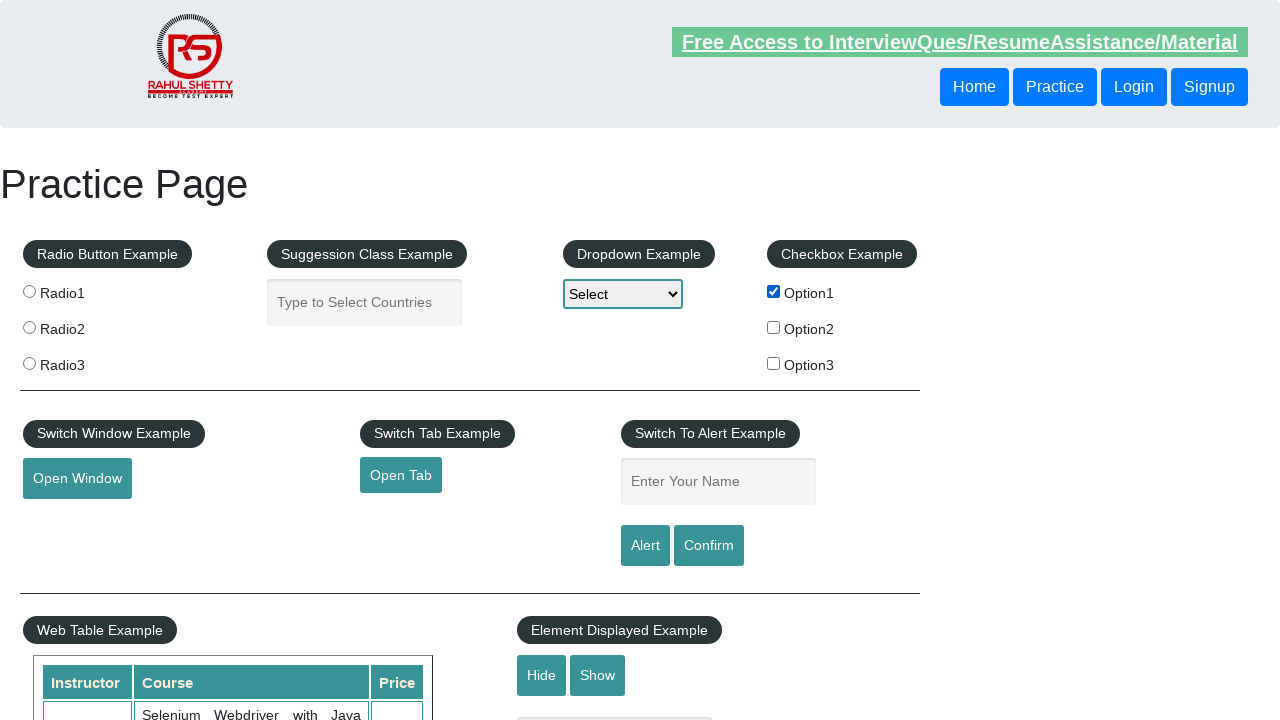

Clicked the checkbox again to deselect it at (774, 291) on input#checkBoxOption1
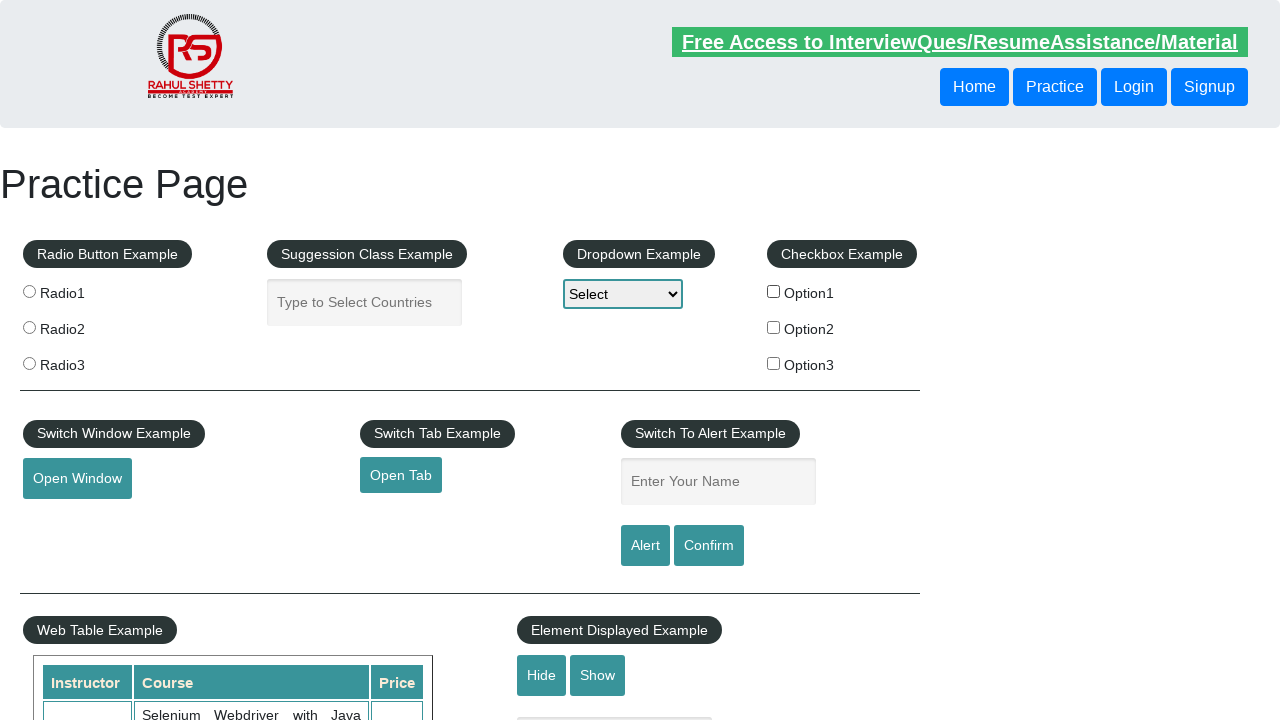

Verified checkbox is deselected
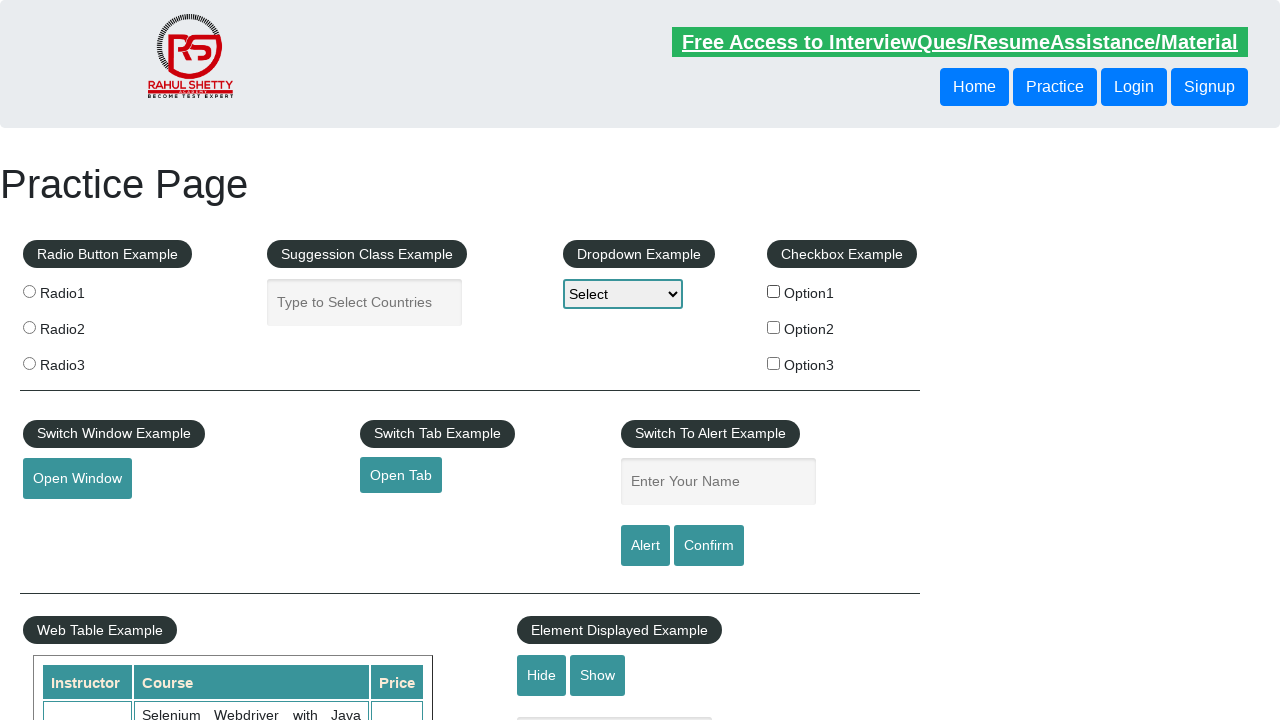

Located all checkboxes on the page
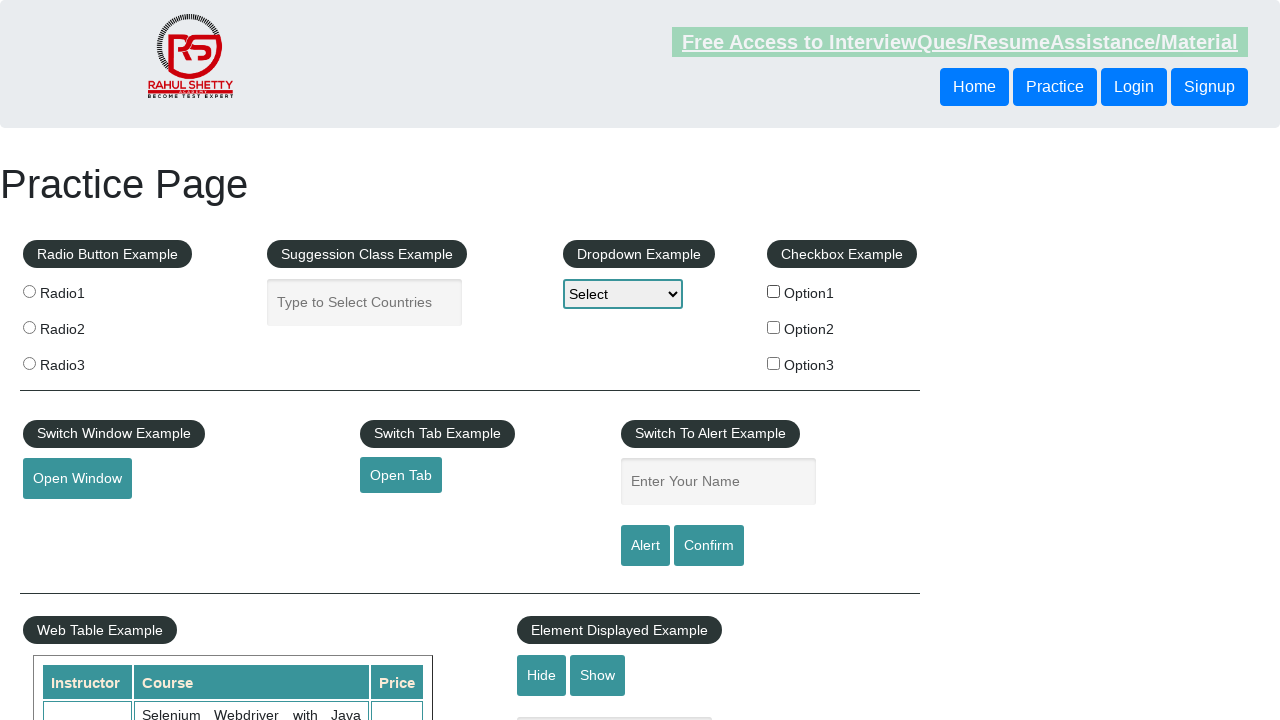

Counted 3 checkboxes on the page
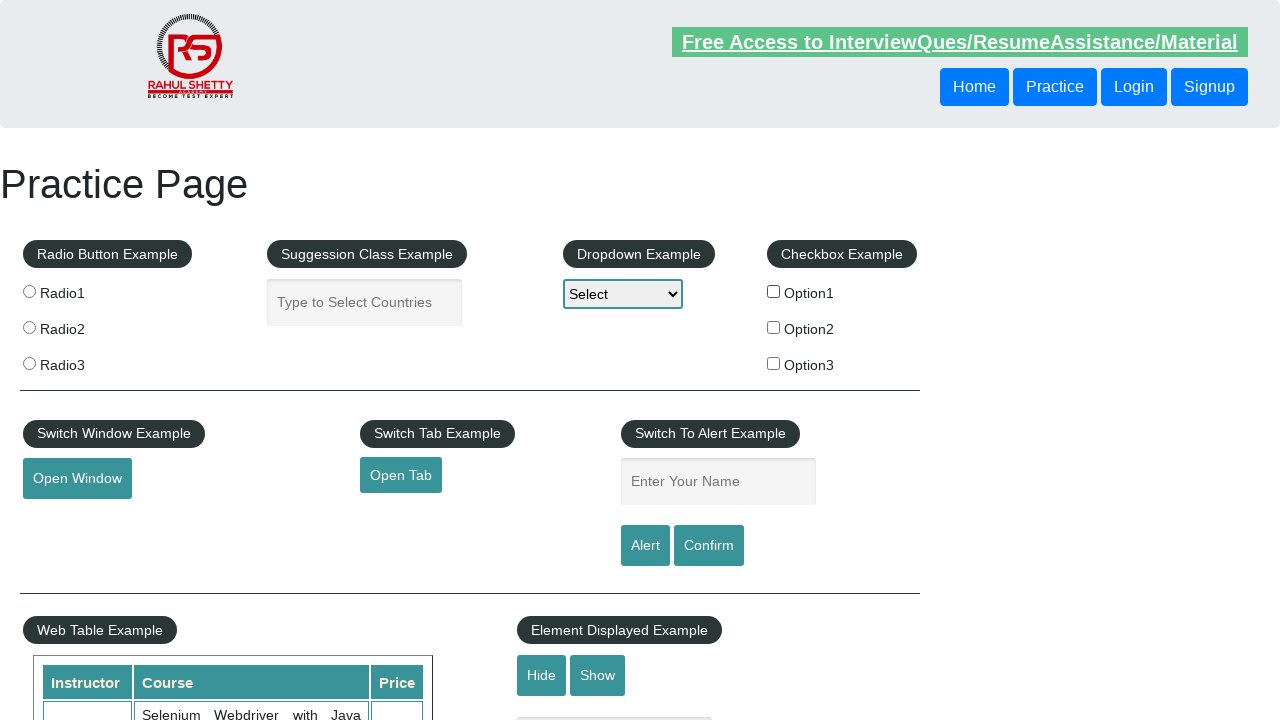

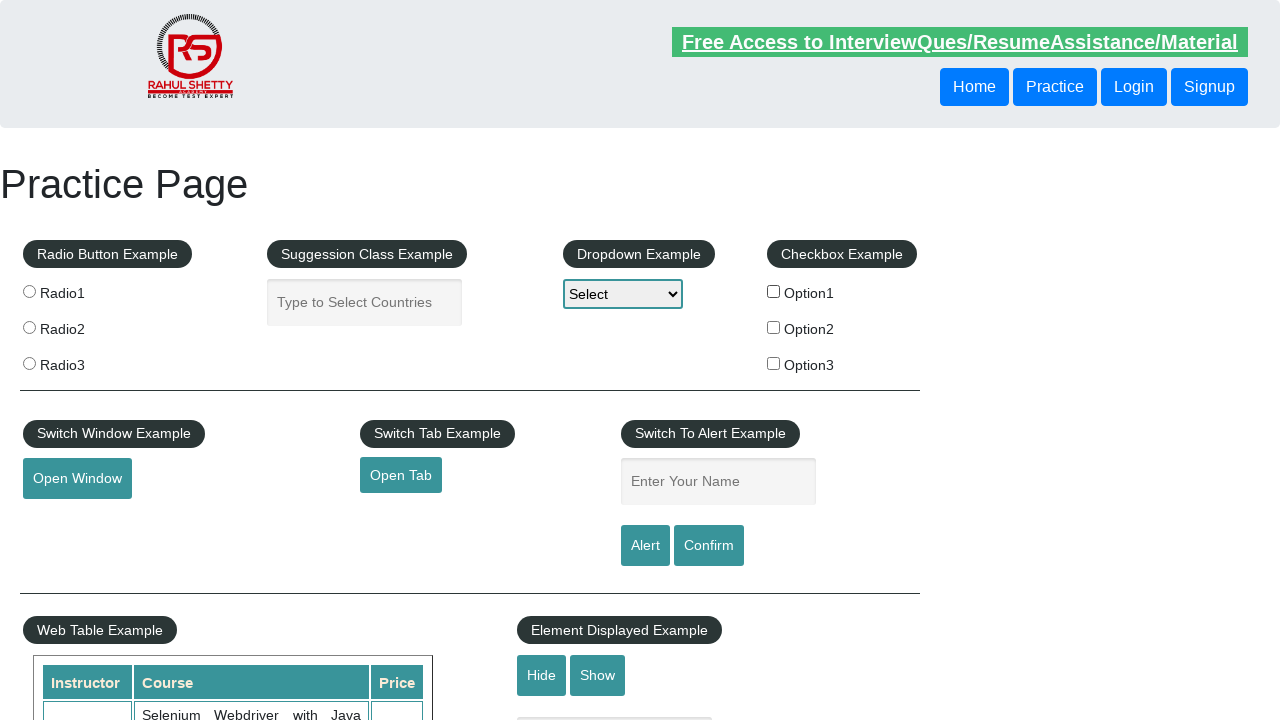